Tests email subscription form by filling email and clicking submit button

Starting URL: https://chadd.org/for-adults/overview/

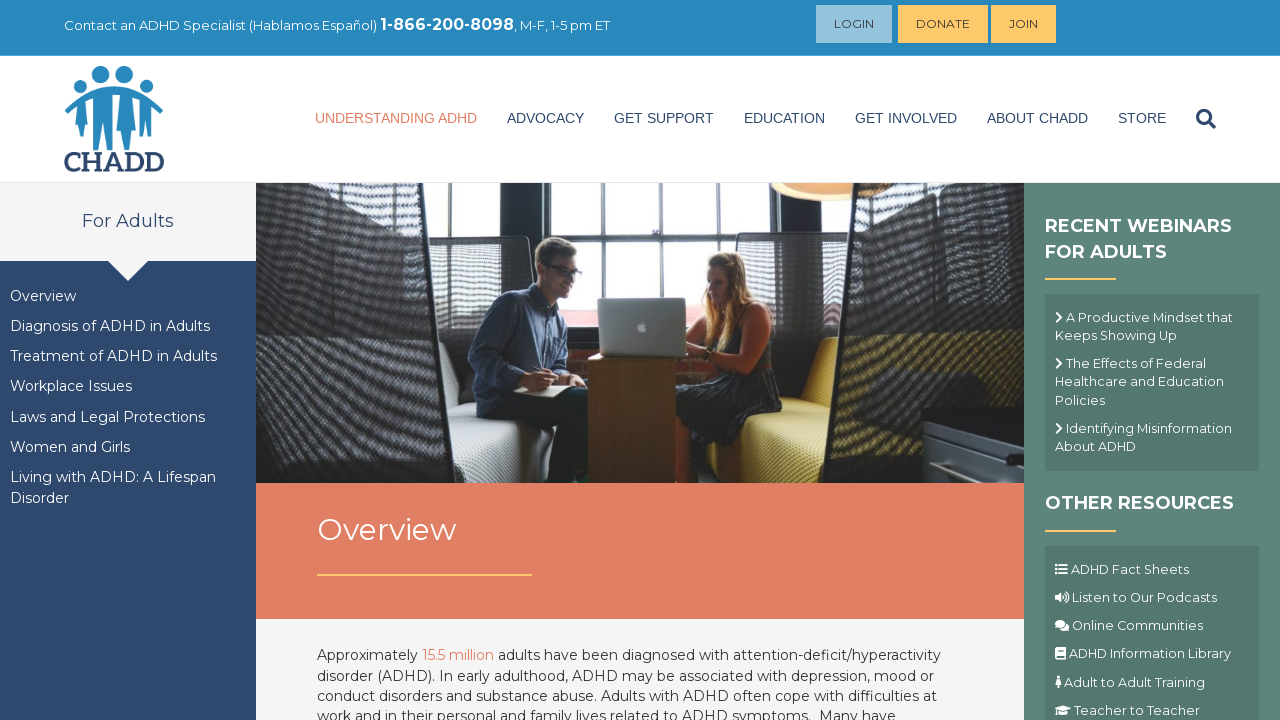

Navigated to CHADD adults overview page
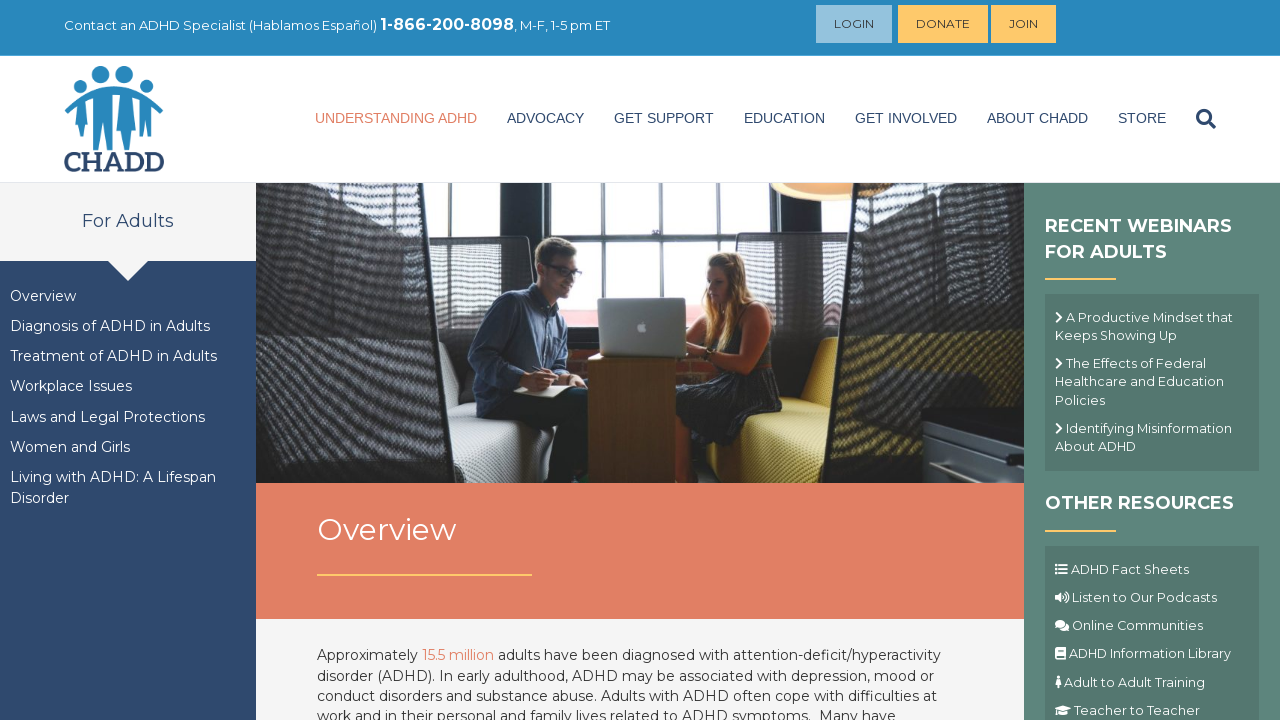

Filled email subscription field with 'testuser7294@example.com' on input[name='EMAIL']
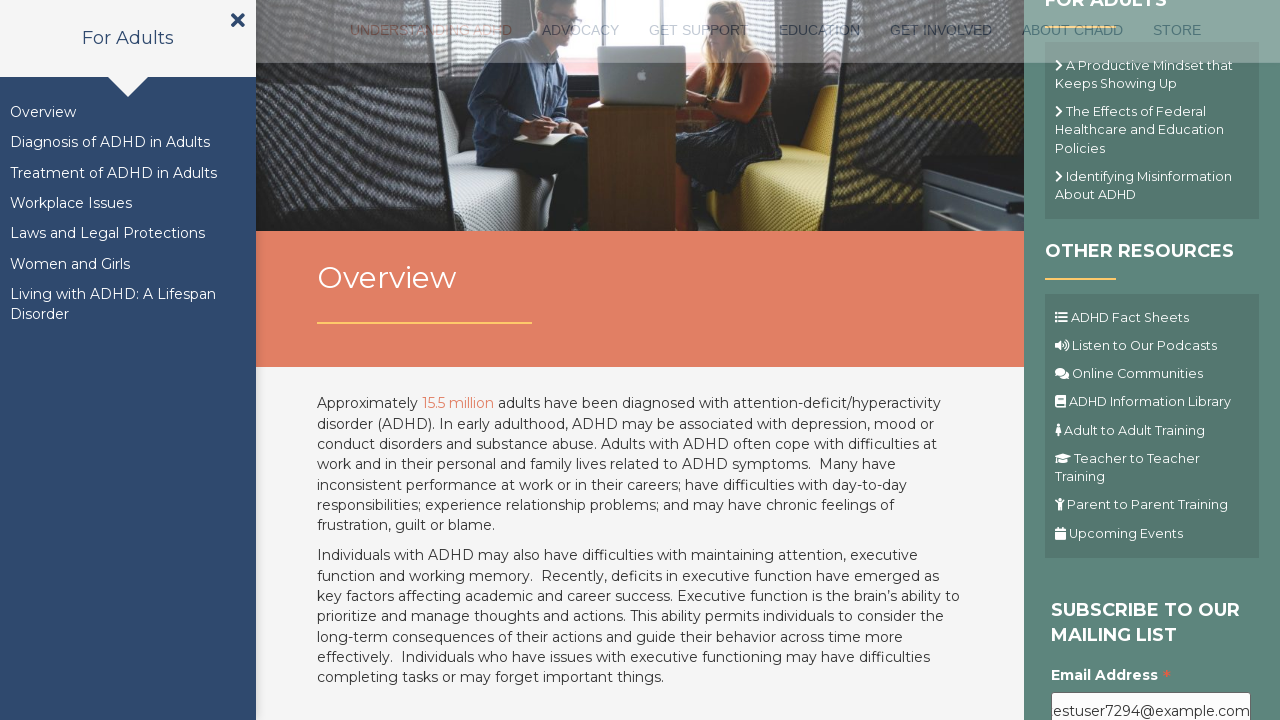

Clicked submit button to subscribe to email list at (1111, 361) on .button
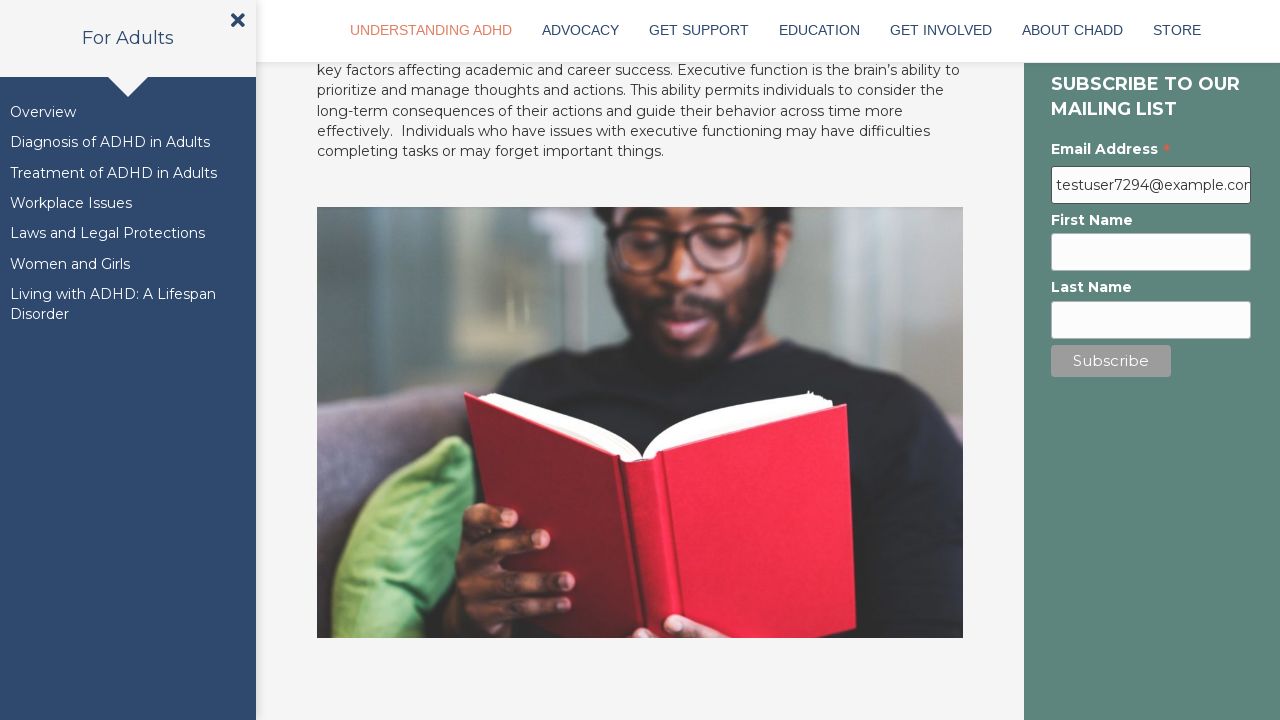

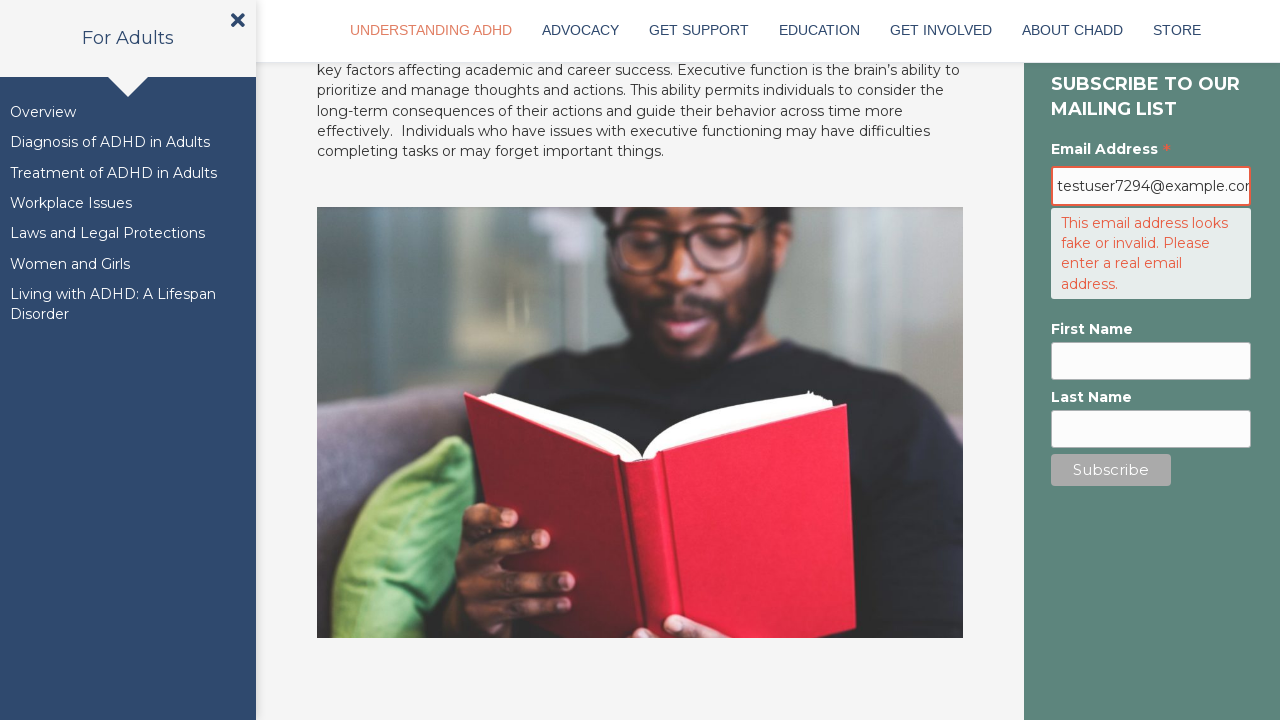